Tests iframe functionality on DemoQA by navigating to the Frames section, switching between two iframes (frame1 and frame2), and verifying the sample heading text is accessible in each frame.

Starting URL: https://demoqa.com/

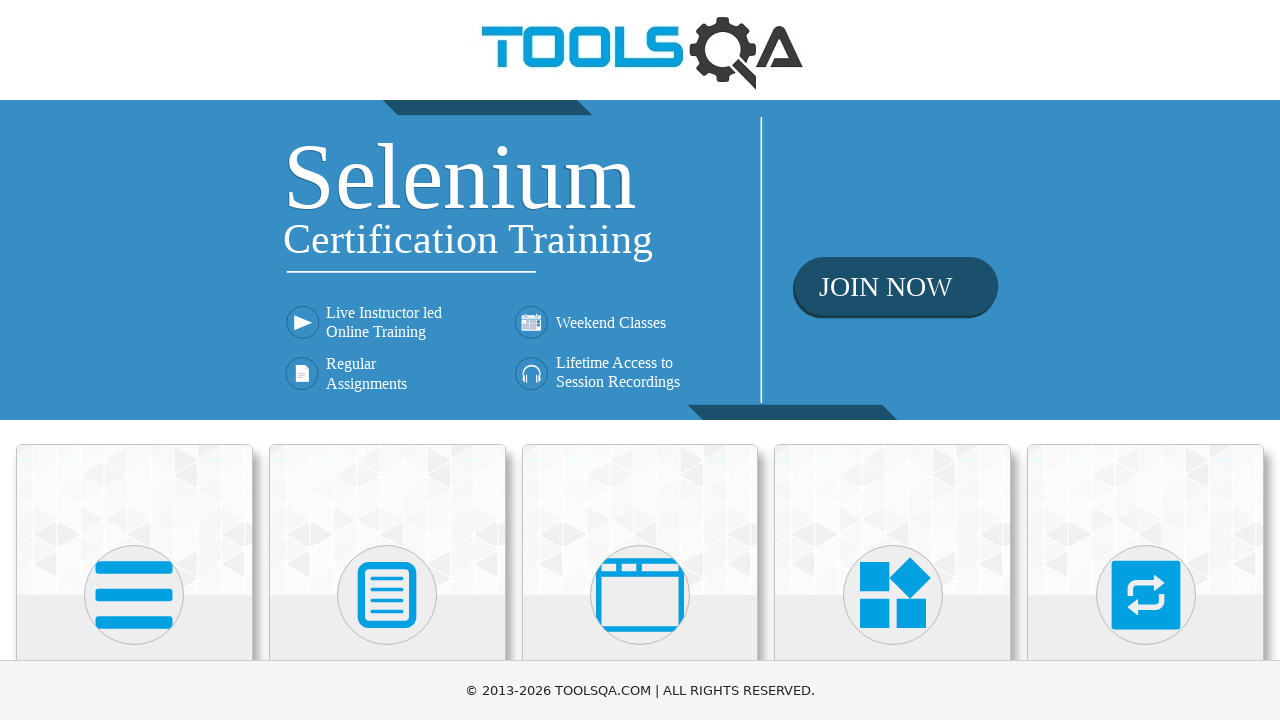

Clicked on 'Alerts, Frame & Windows' menu card at (640, 360) on xpath=//h5[text()='Alerts, Frame & Windows']
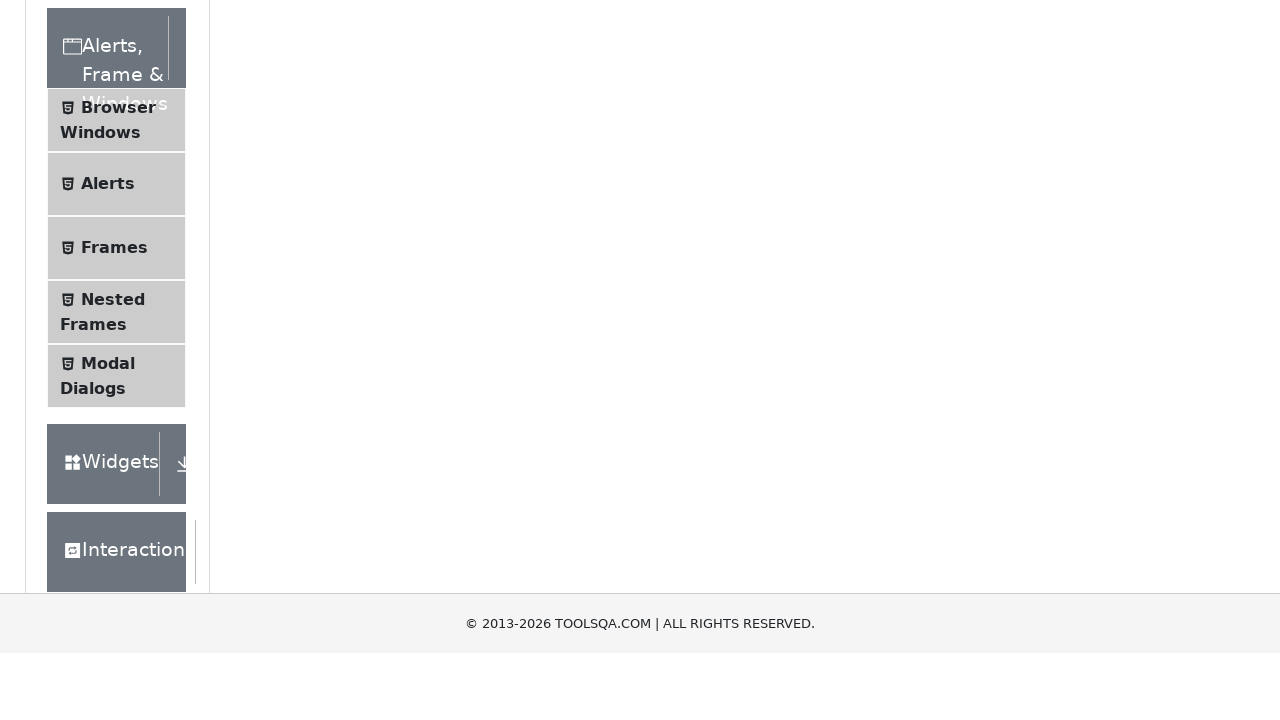

Clicked on 'Frames' submenu item at (114, 565) on xpath=//span[text()='Frames']
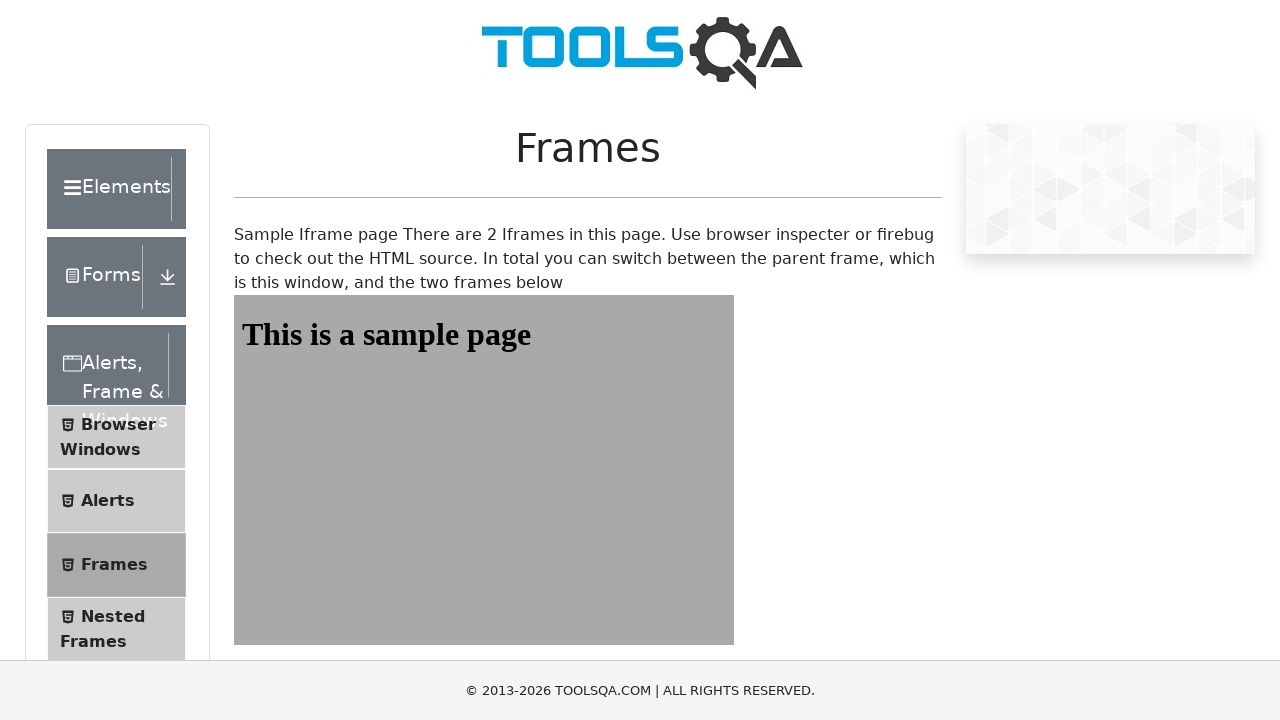

Located frame1 iframe element
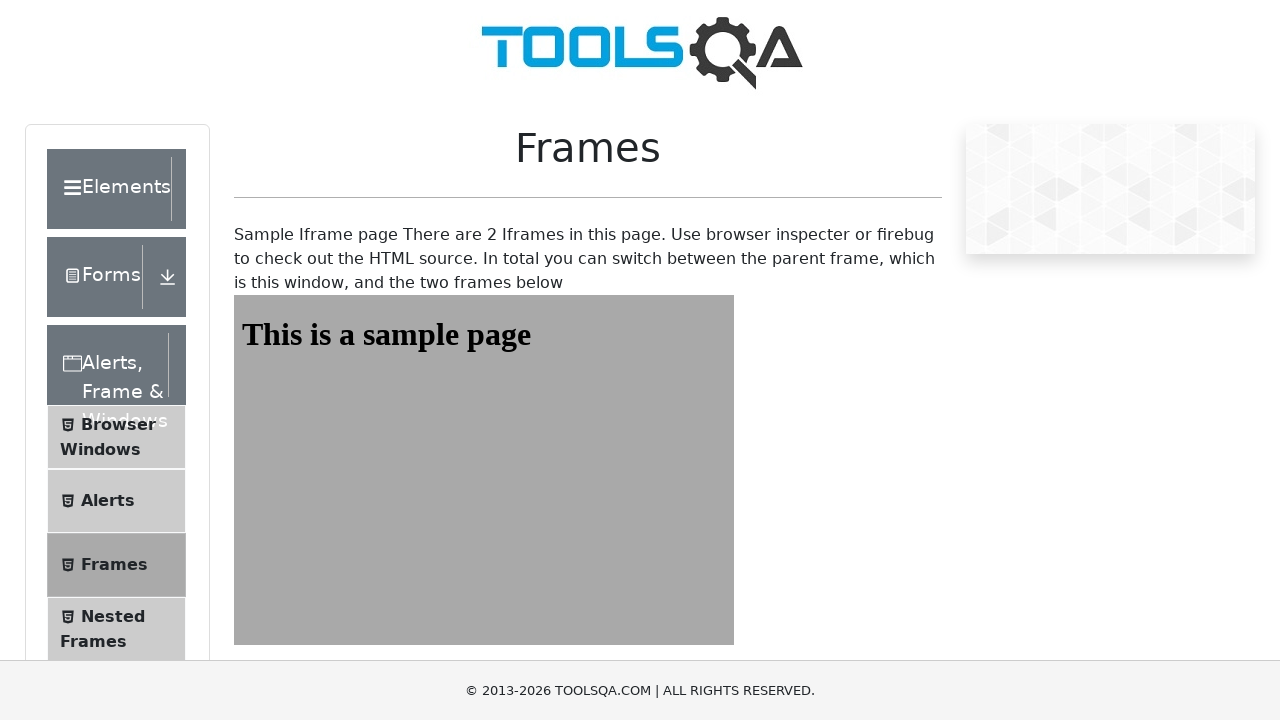

Verified sample heading text is accessible in frame1
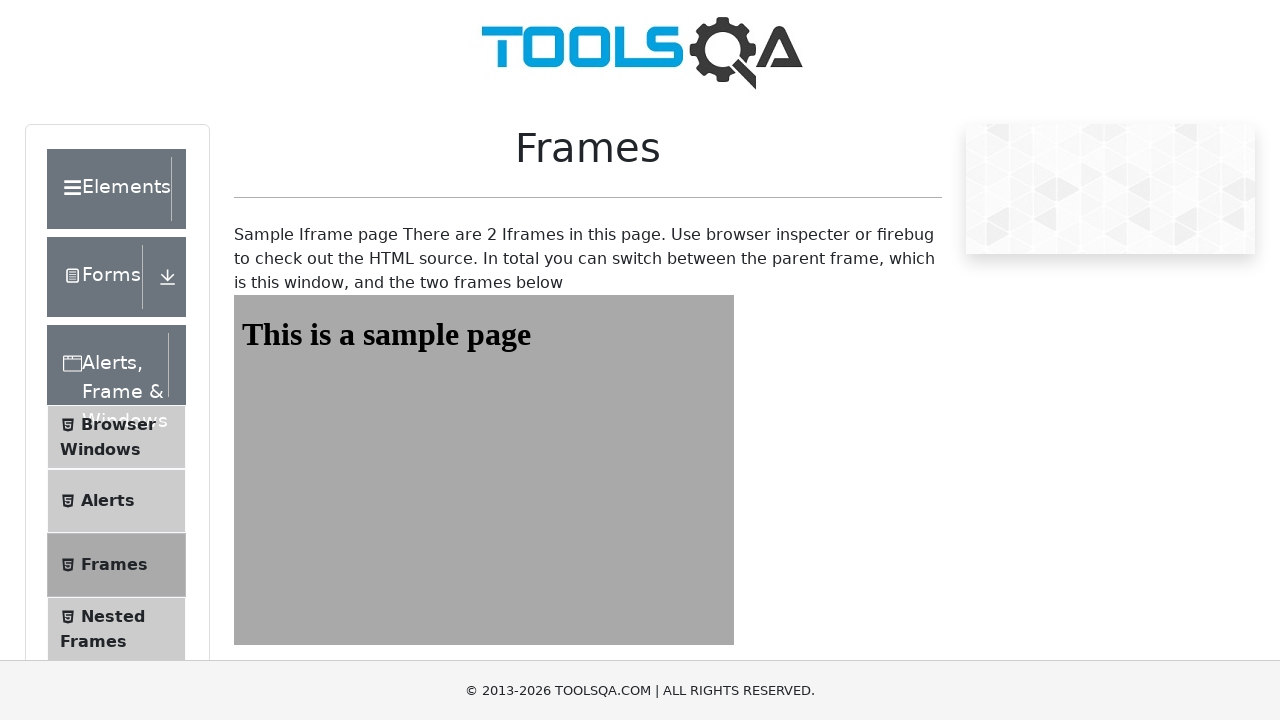

Located frame2 iframe element
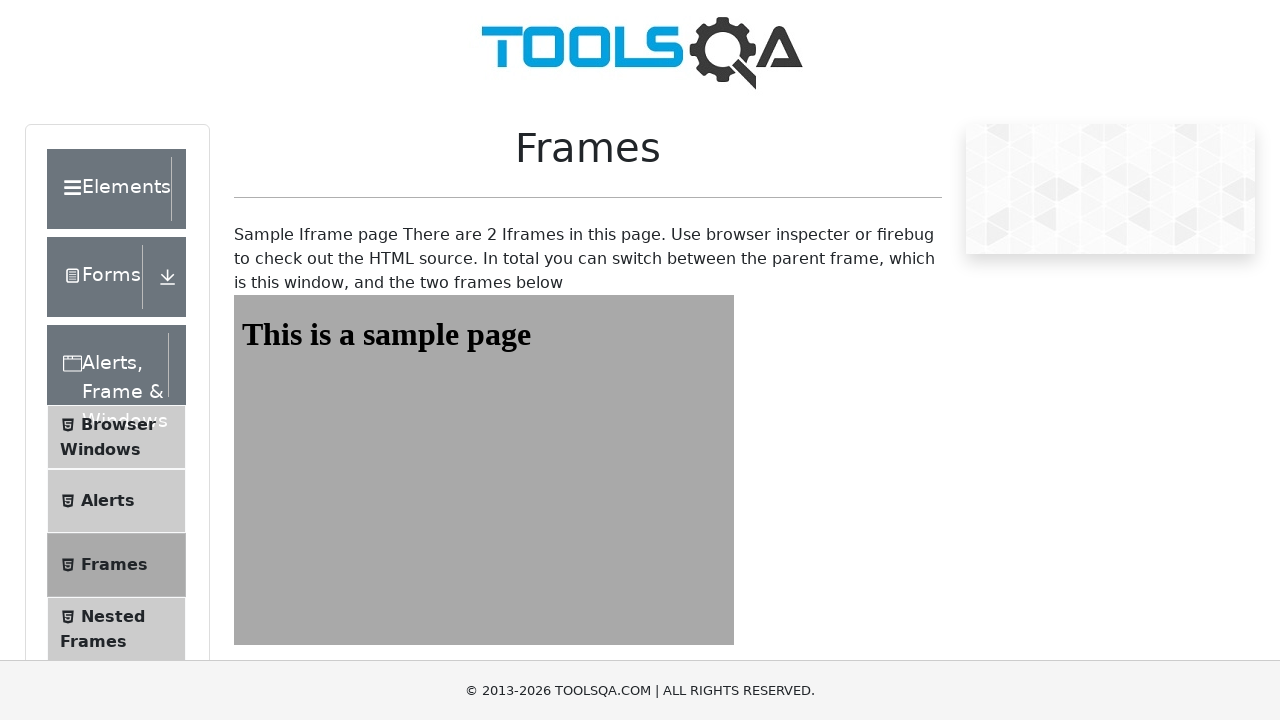

Verified sample heading text is accessible in frame2
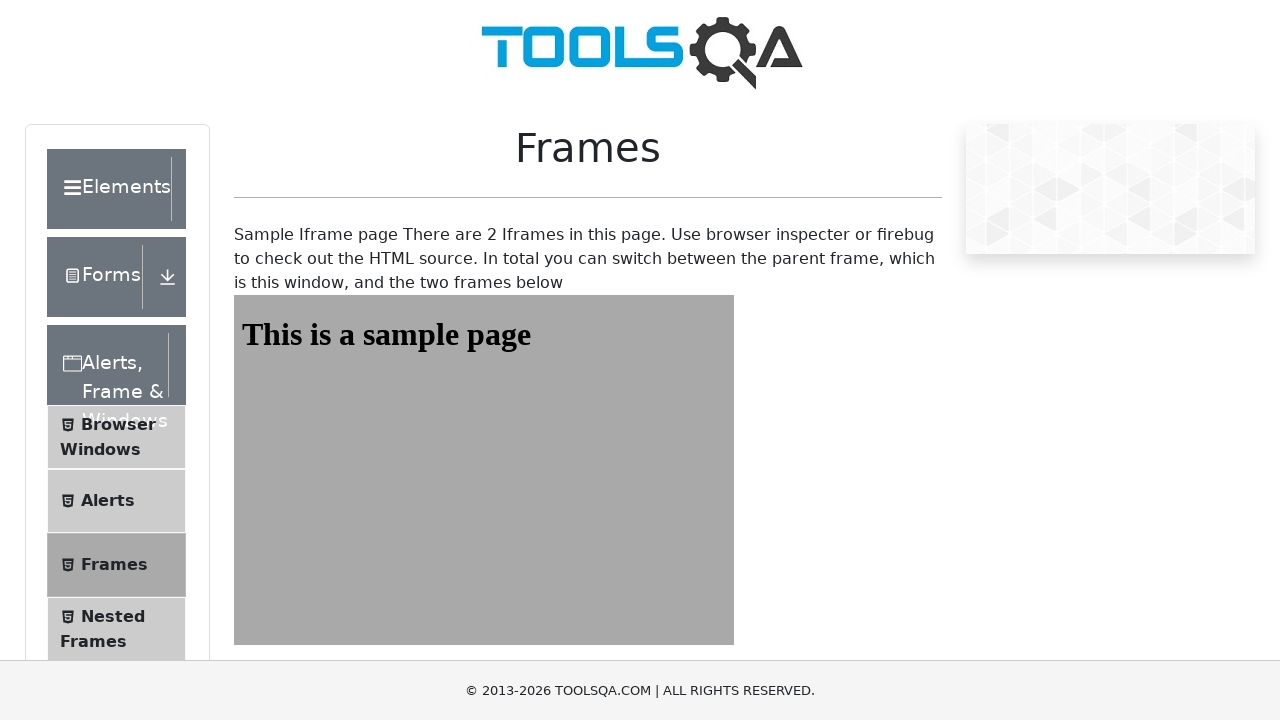

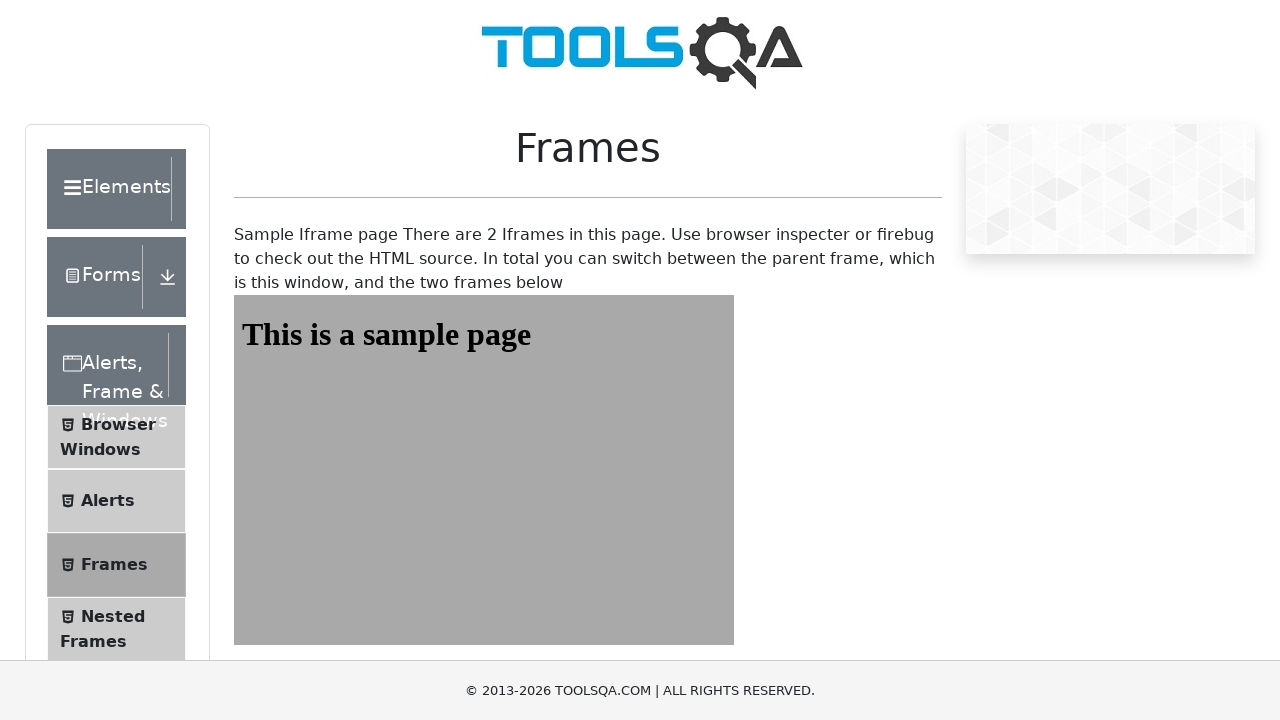